Solves a math problem by reading two numbers from the page, calculating their sum, and selecting the result from a dropdown menu

Starting URL: http://suninjuly.github.io/selects1.html

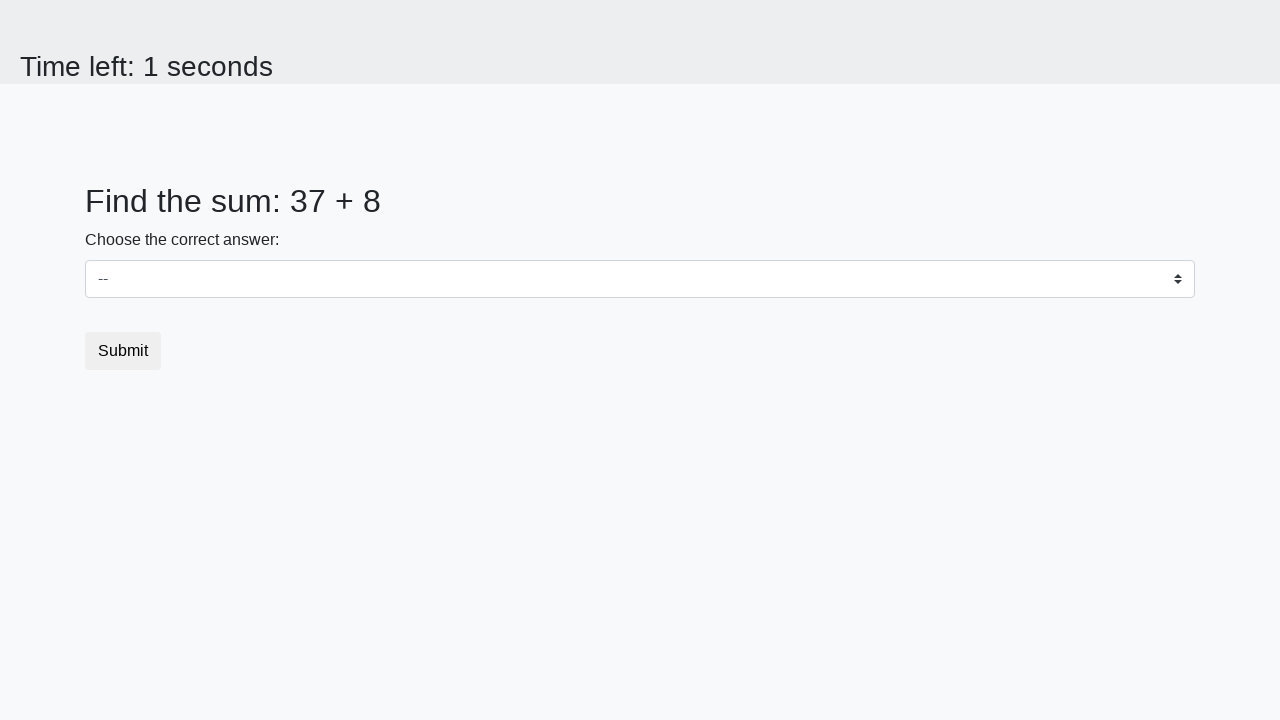

Located first number element (#num1)
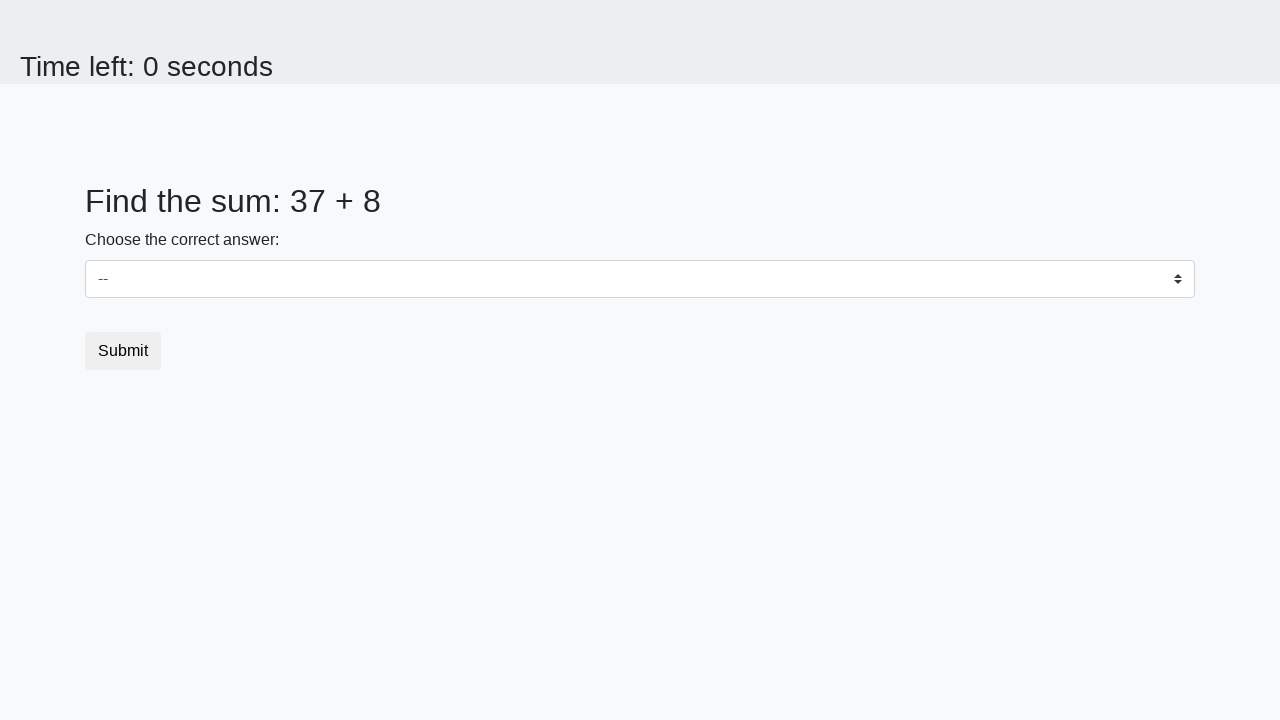

Located second number element (#num2)
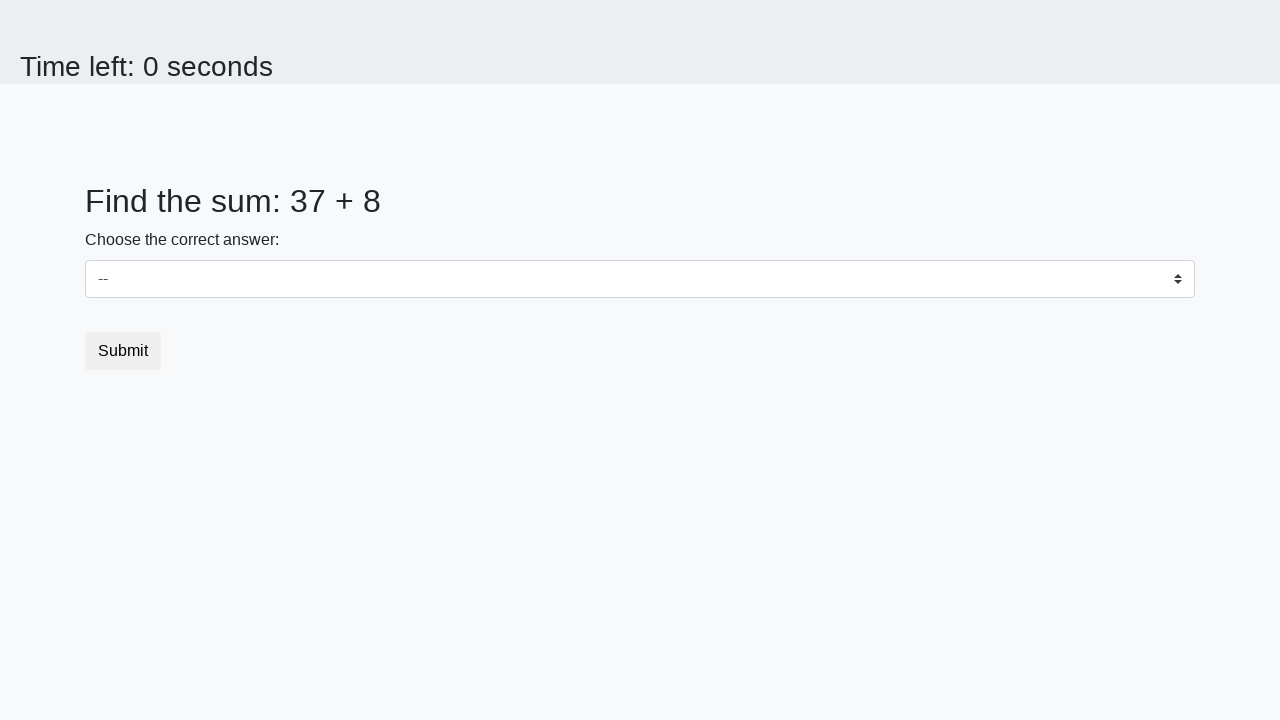

Read first number: 37
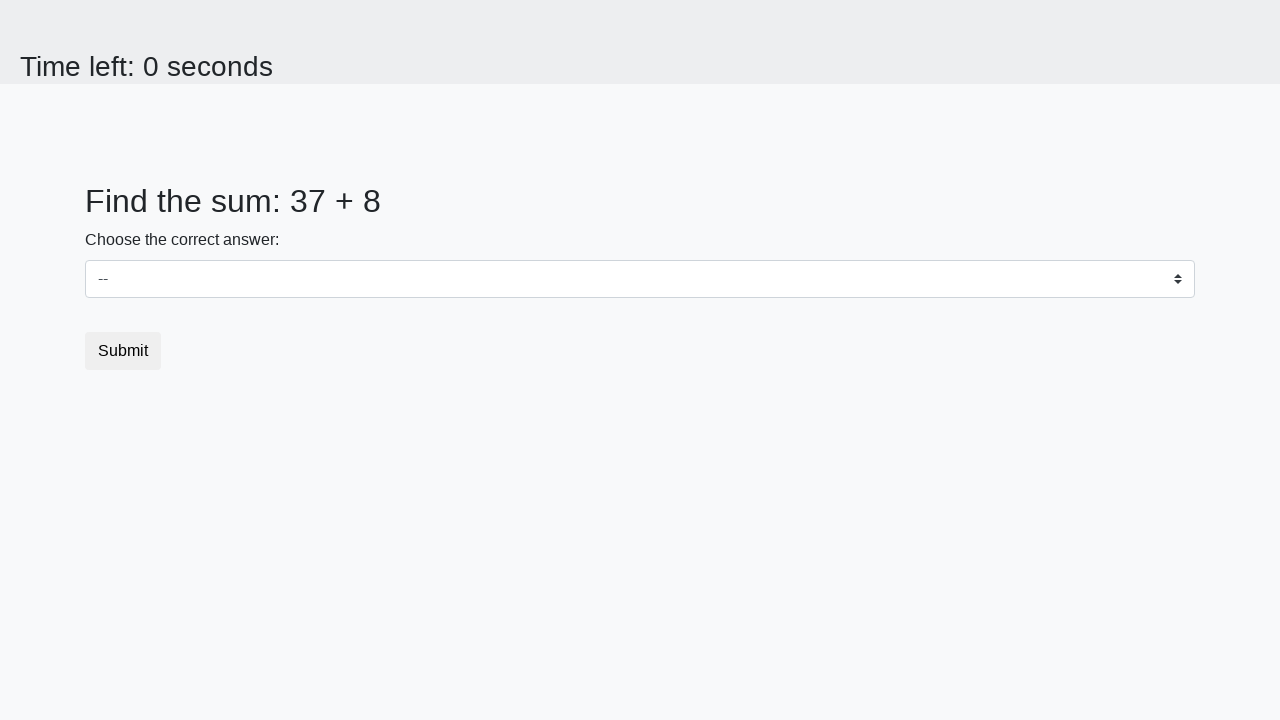

Read second number: 8
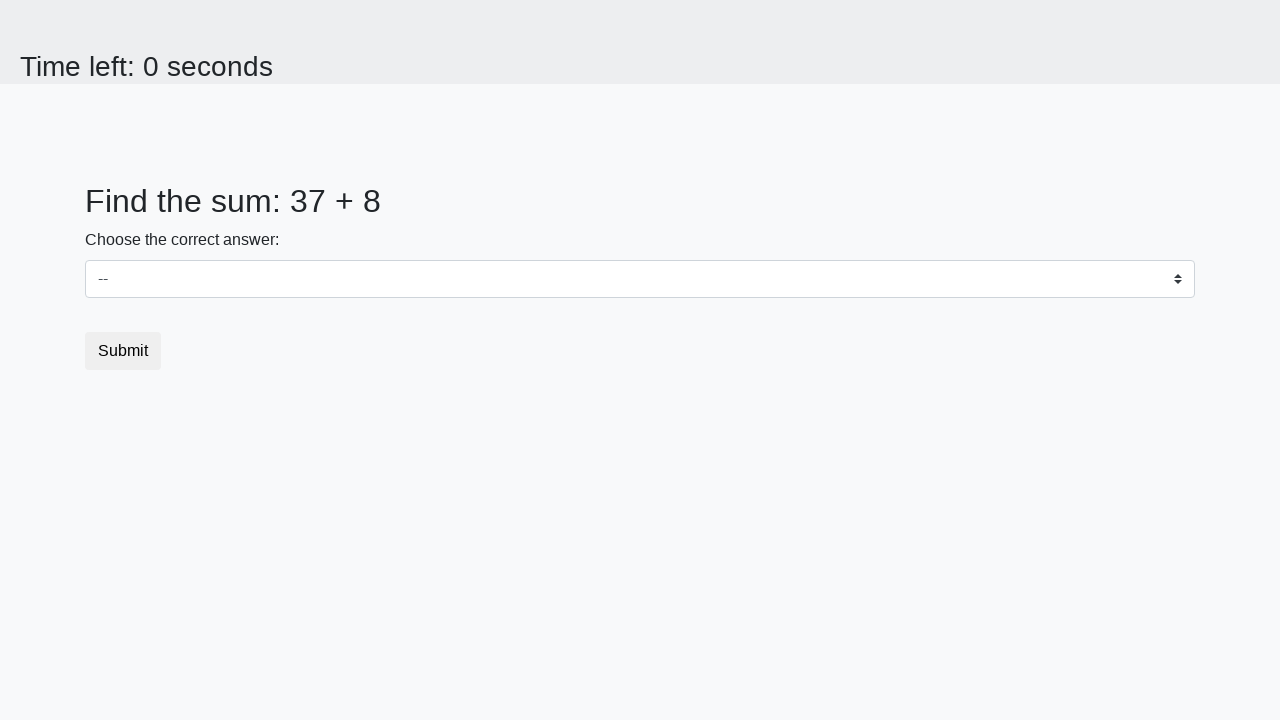

Calculated sum: 37 + 8 = 45
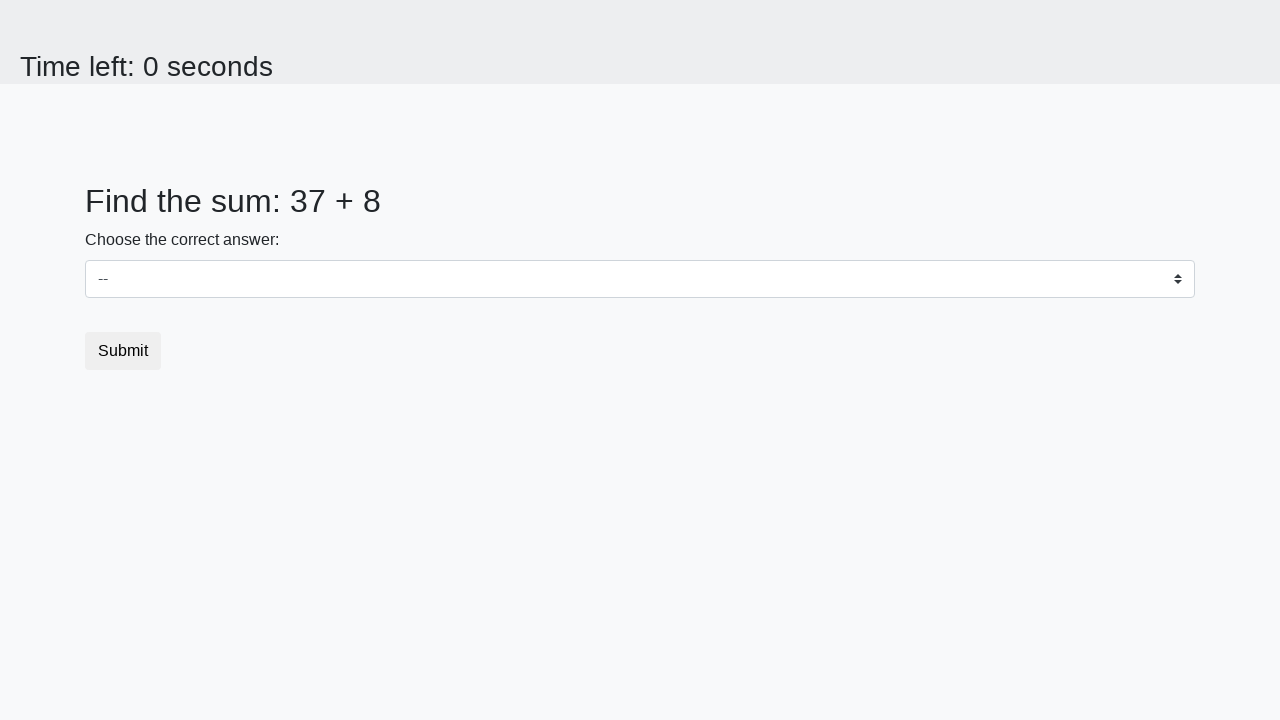

Selected sum value '45' from dropdown menu on select
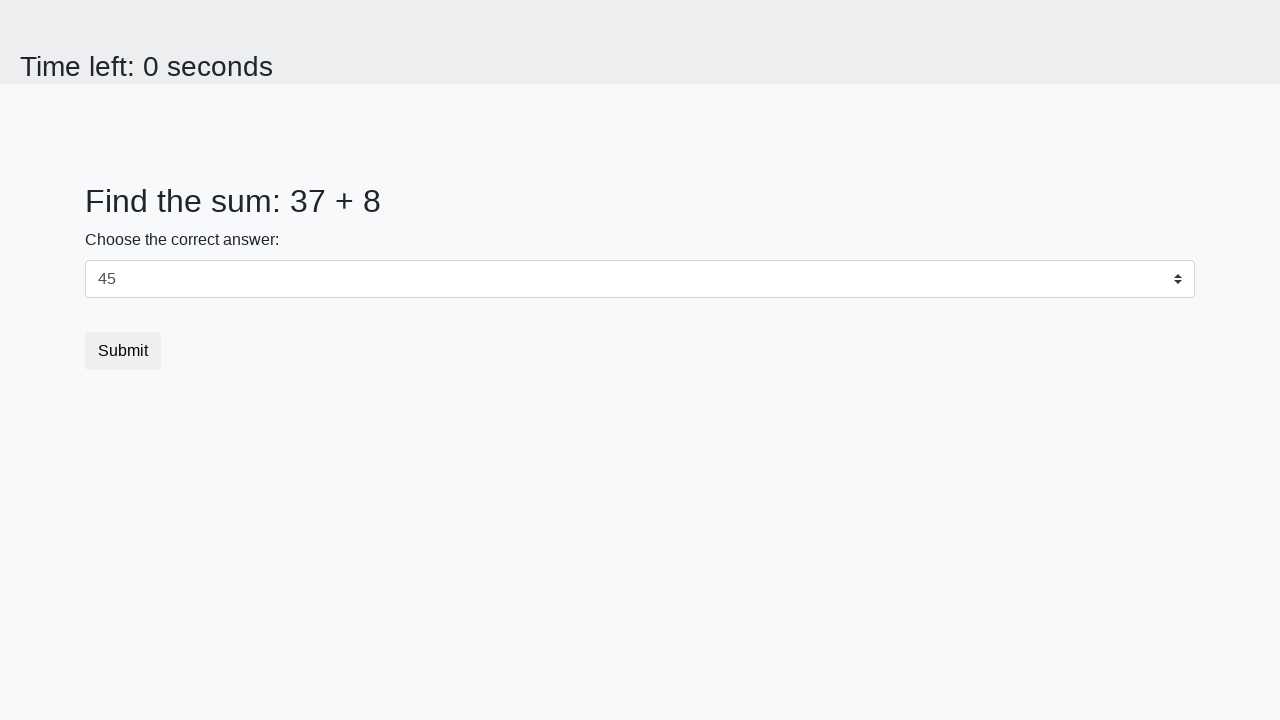

Clicked submit button to submit the form at (123, 351) on button.btn
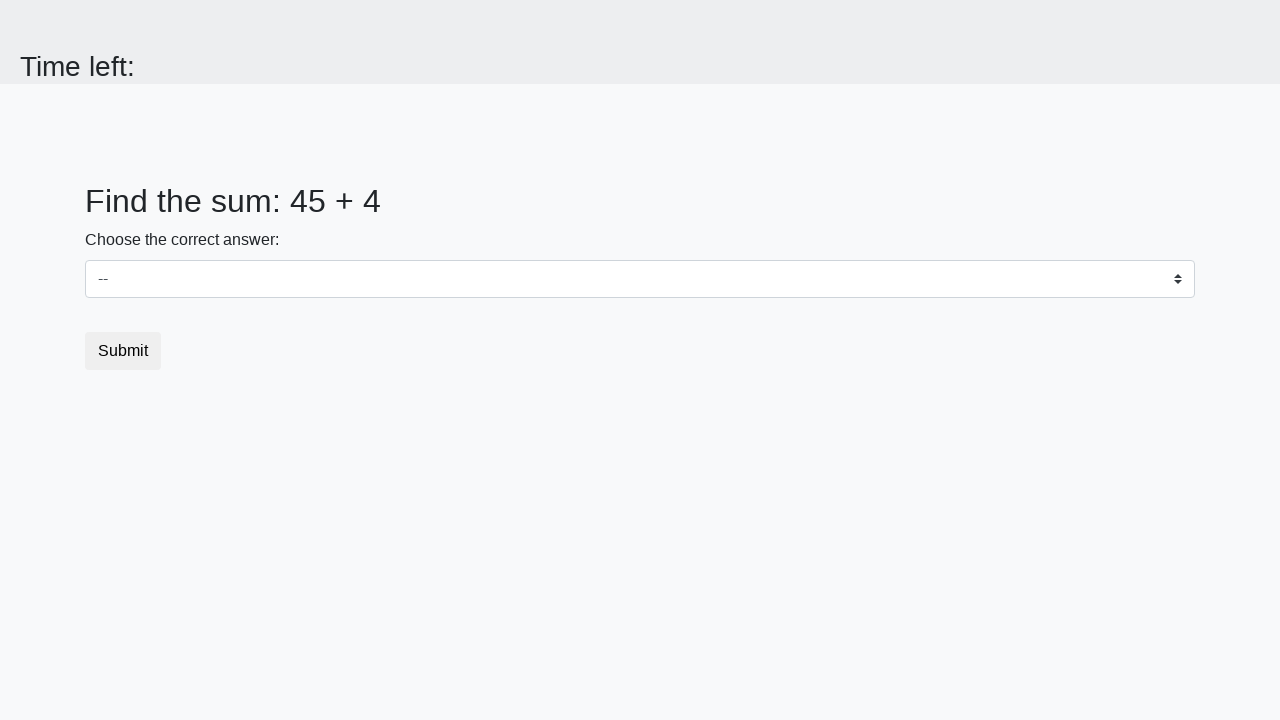

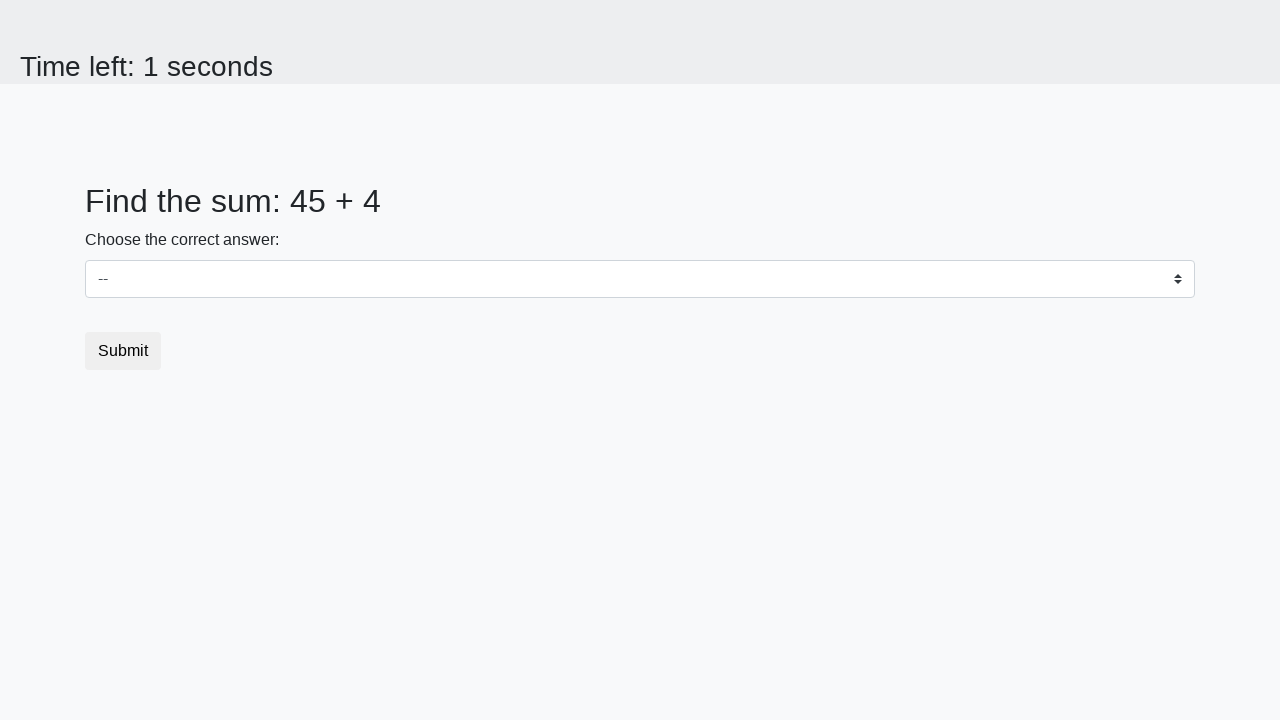